Interacts with an online music lesson page by clicking piano/keyboard buttons multiple times, likely playing musical notes in a sequence.

Starting URL: https://www.apronus.com/music/lessons/unit01.htm

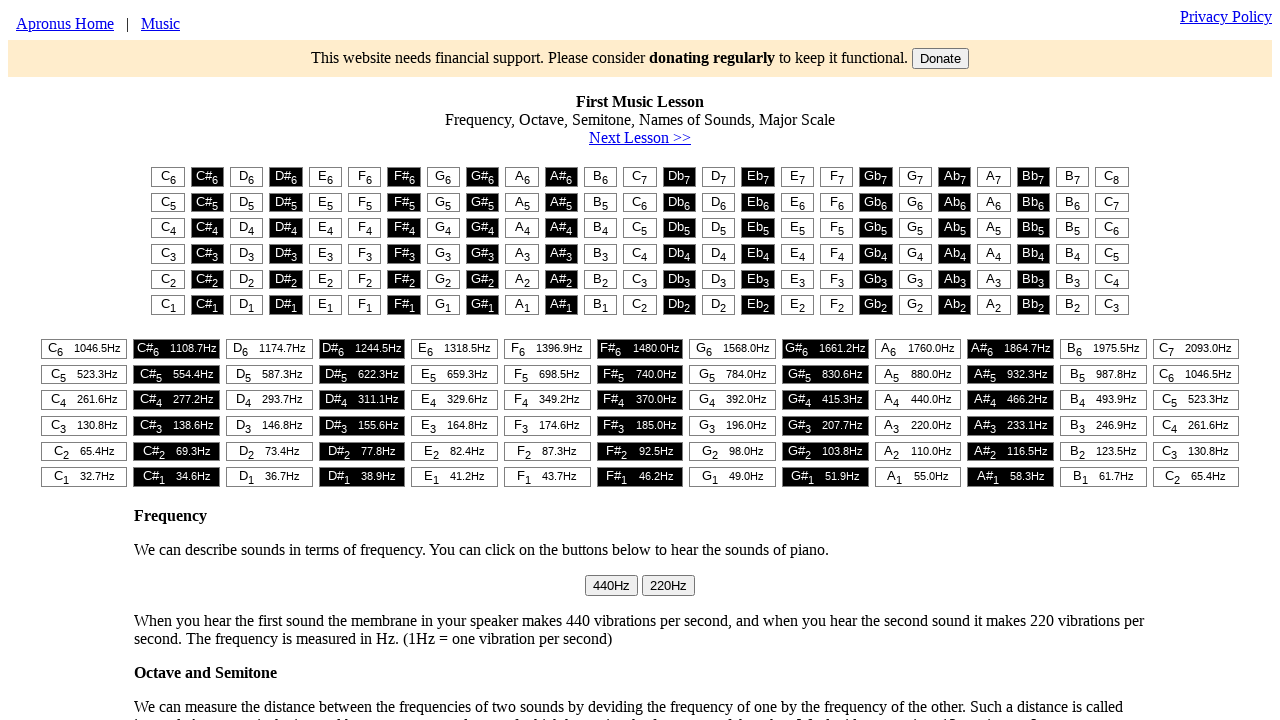

Clicked first piano key button (1st time) at (325, 202) on xpath=//*[@id="t1"]/table/tr[2]/td[5]/button
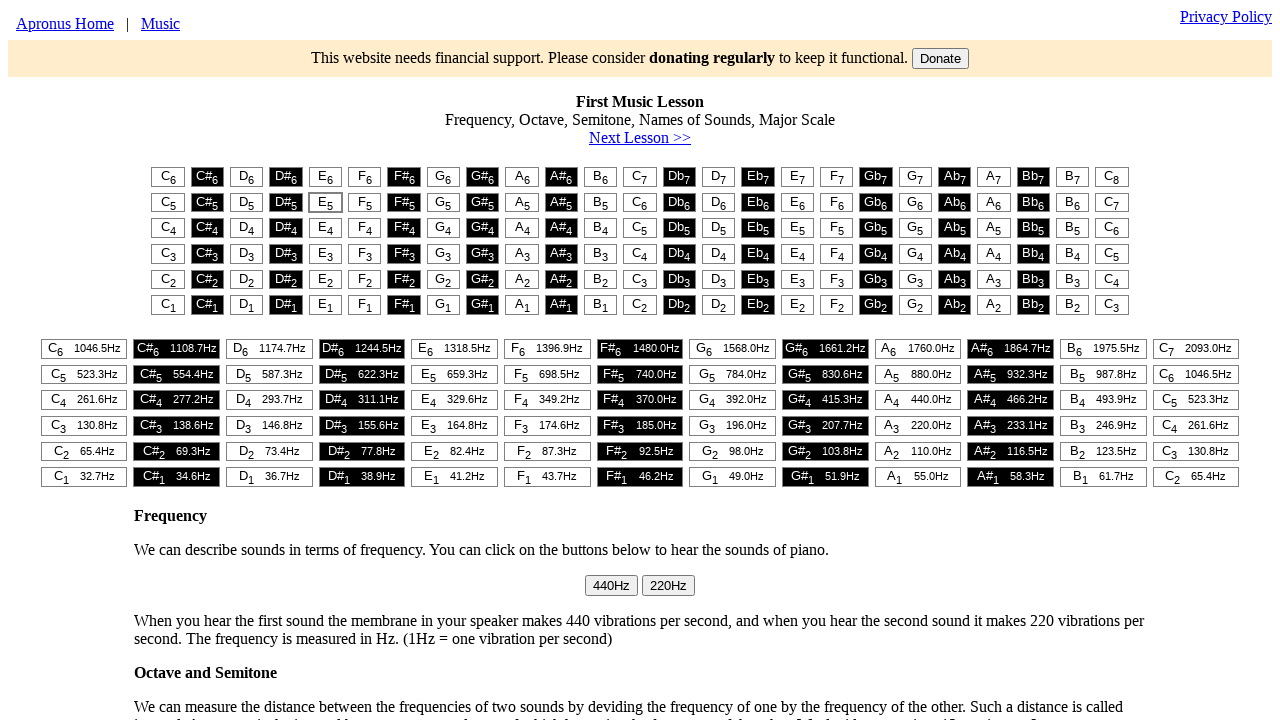

Clicked first piano key button (2nd time) at (325, 202) on xpath=//*[@id="t1"]/table/tr[2]/td[5]/button
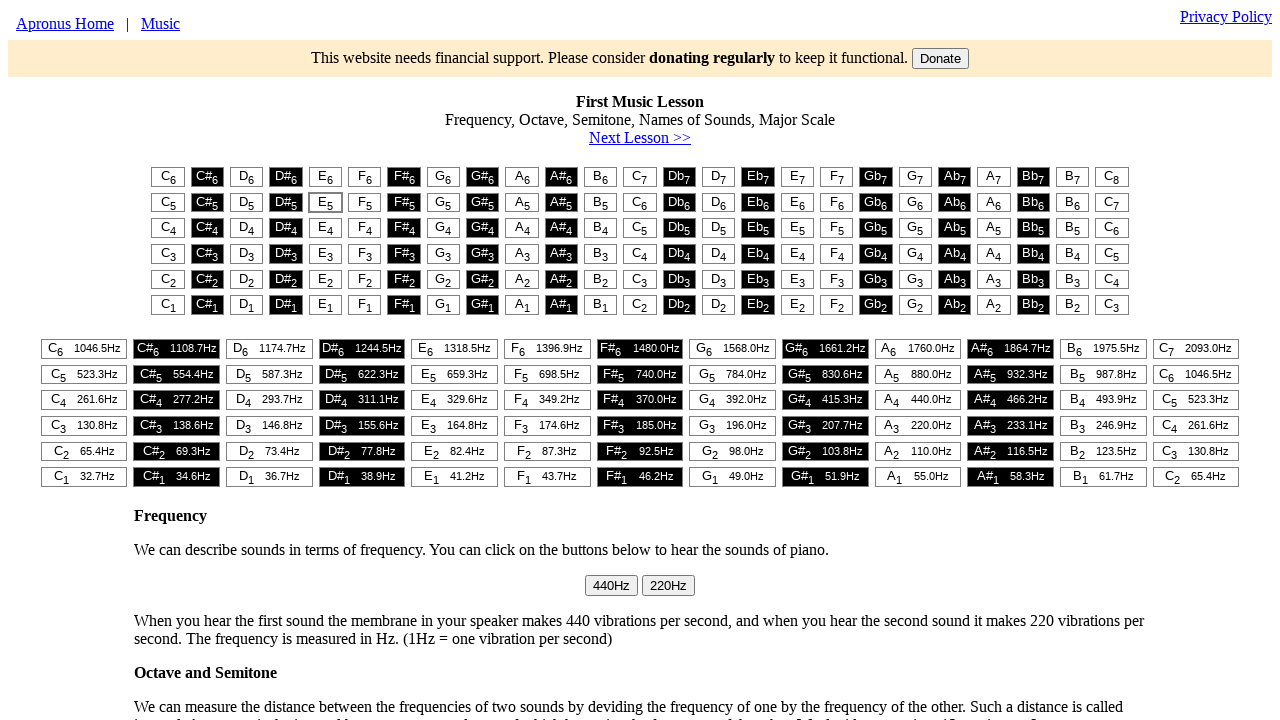

Clicked first piano key button (3rd time) at (325, 202) on xpath=//*[@id="t1"]/table/tr[2]/td[5]/button
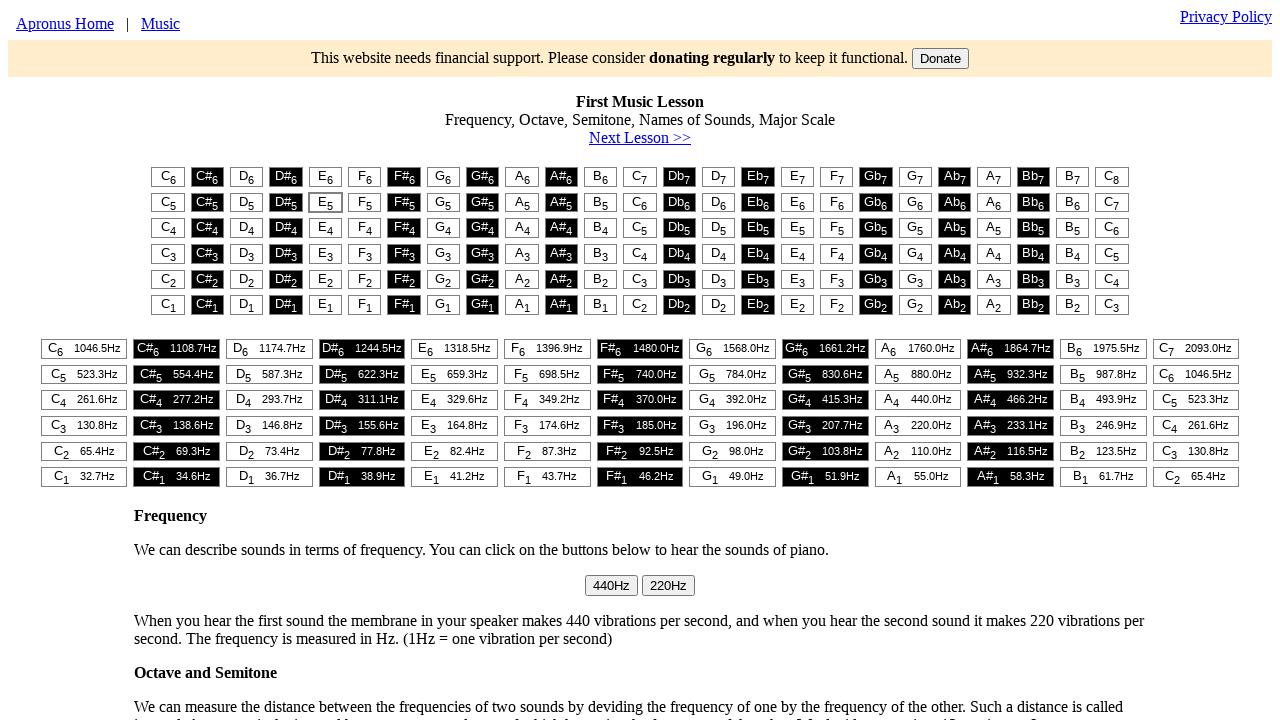

Clicked second piano key button (1st time) at (733, 400) on xpath=//*[@id="t2"]/table/tr[3]/td[8]/button
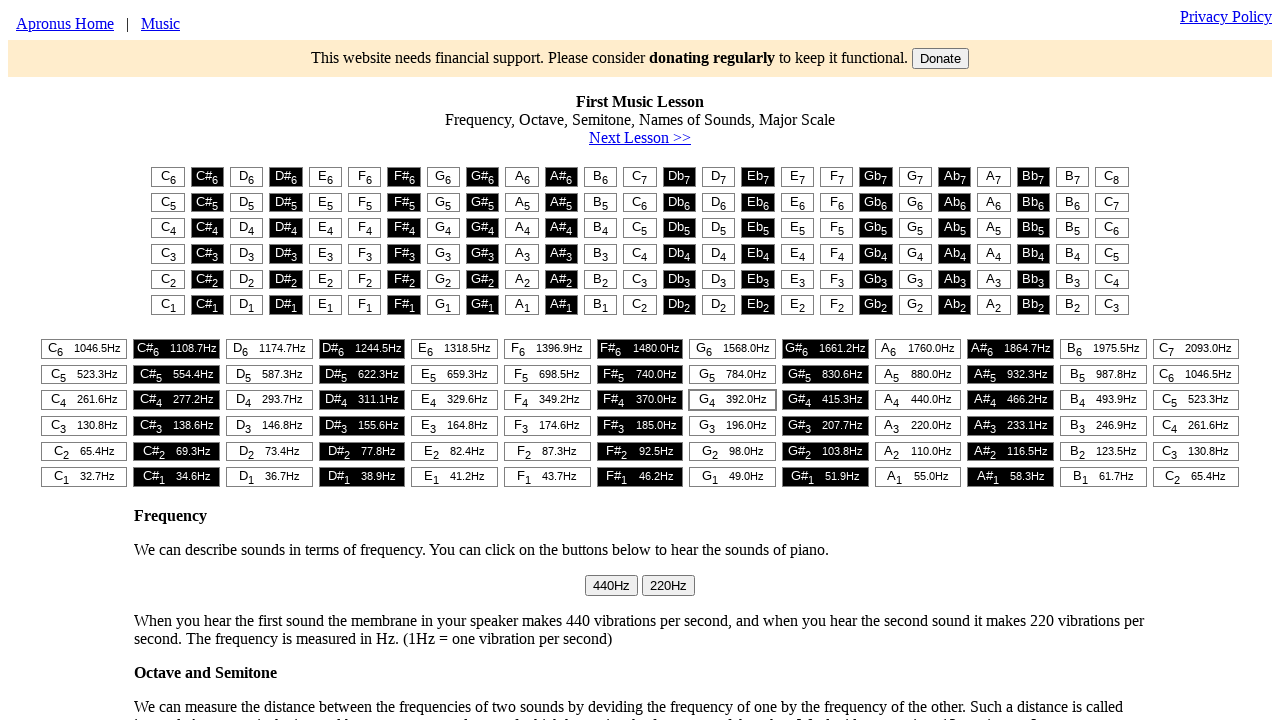

Clicked second piano key button (2nd time) at (733, 400) on xpath=//*[@id="t2"]/table/tr[3]/td[8]/button
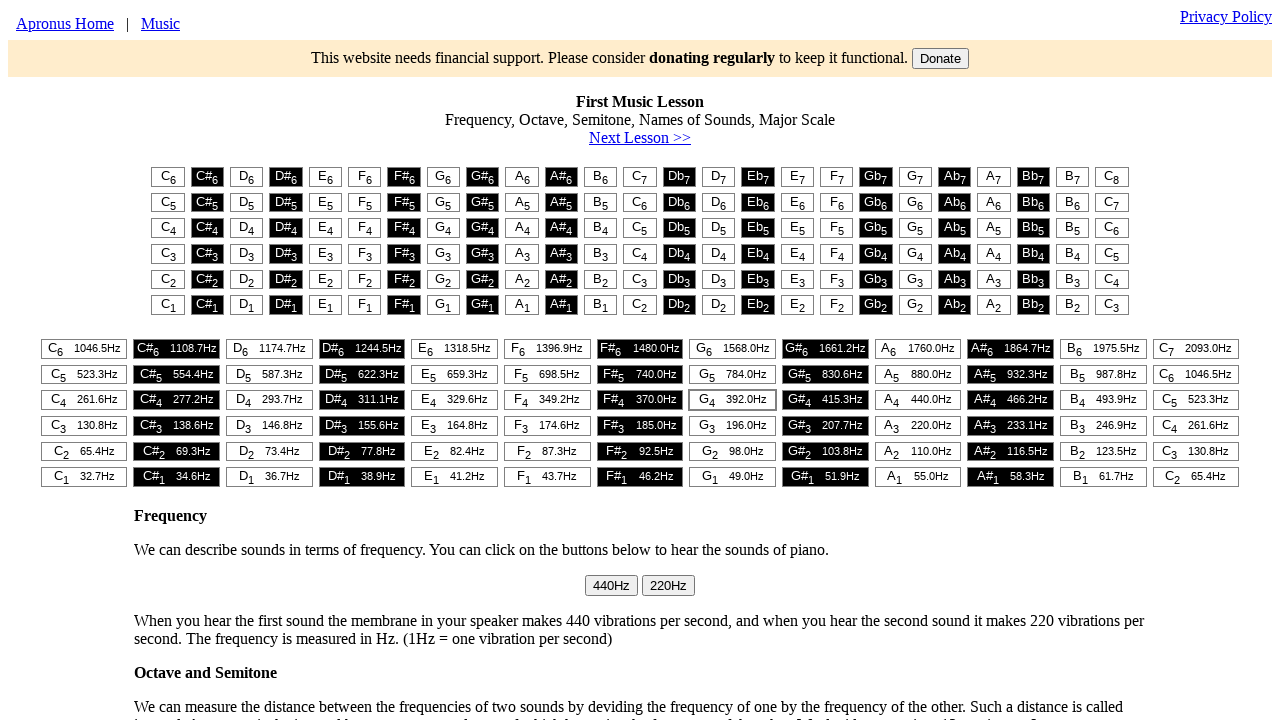

Clicked second piano key button (3rd time) at (733, 400) on xpath=//*[@id="t2"]/table/tr[3]/td[8]/button
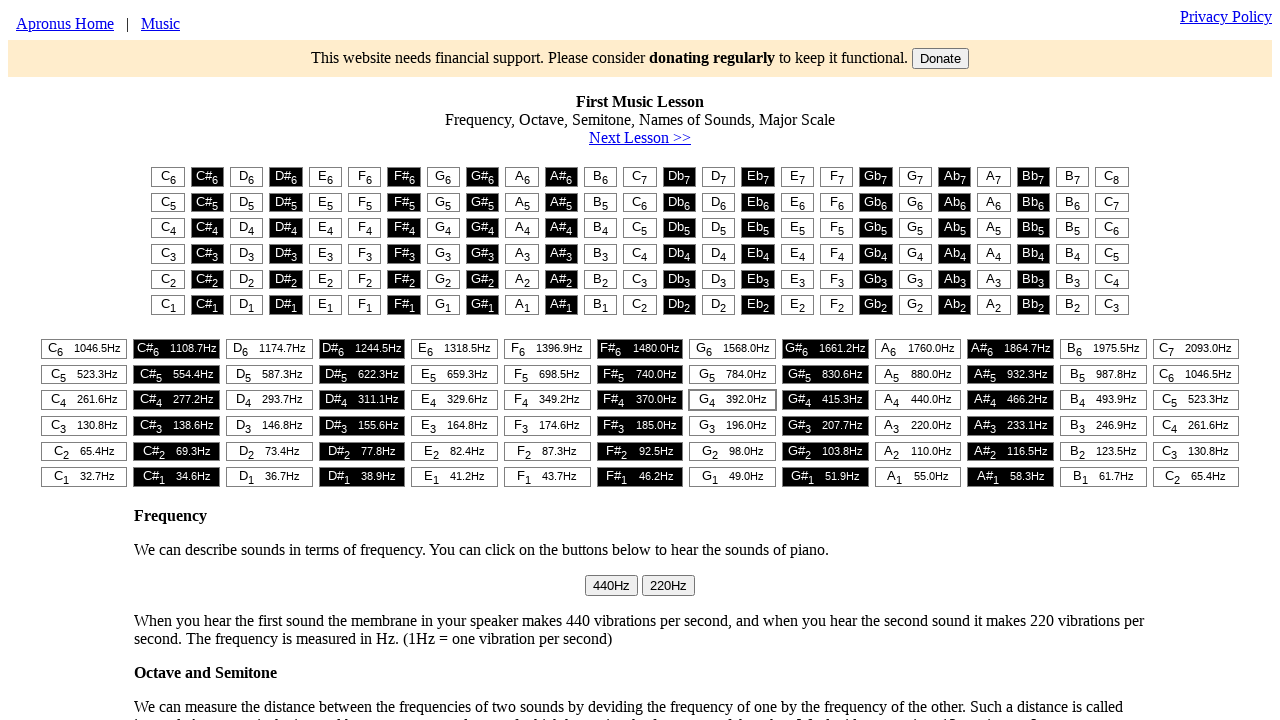

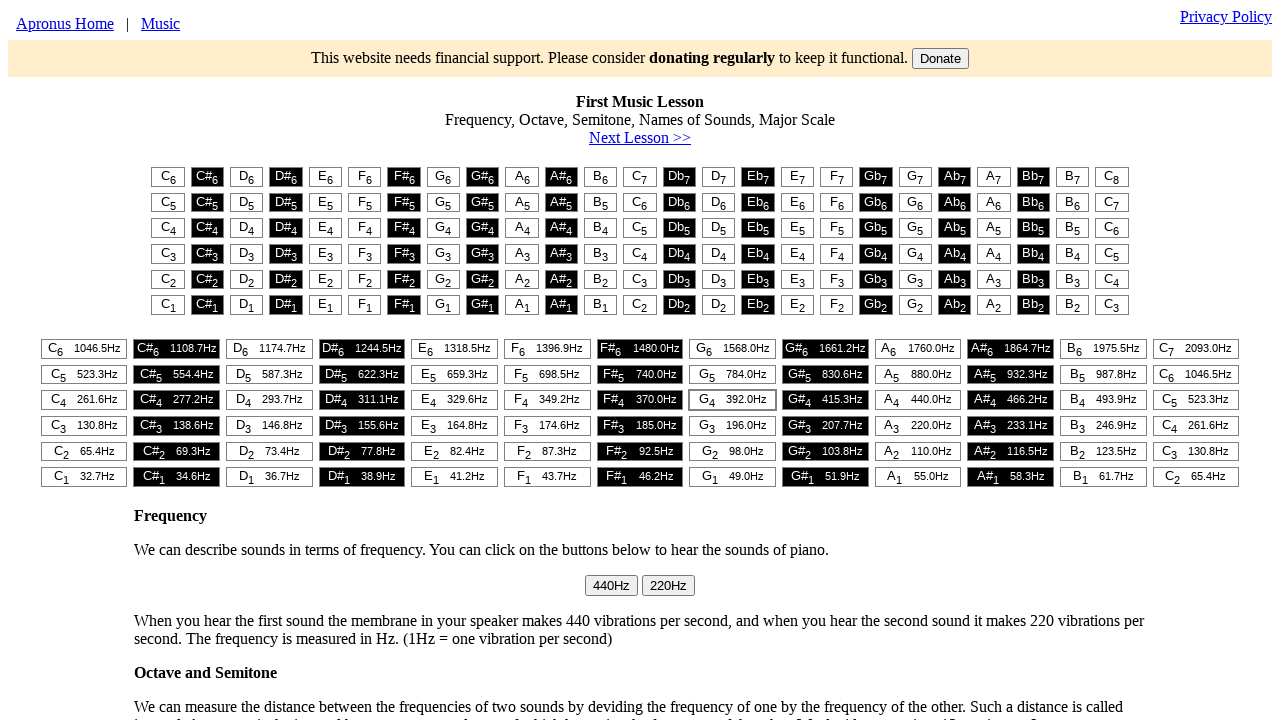